Tests Playwright locators by filling first and last name fields on a registration form, then verifying visibility of logo, header, and continue button elements.

Starting URL: https://naveenautomationlabs.com/opencart/index.php?route=account/register

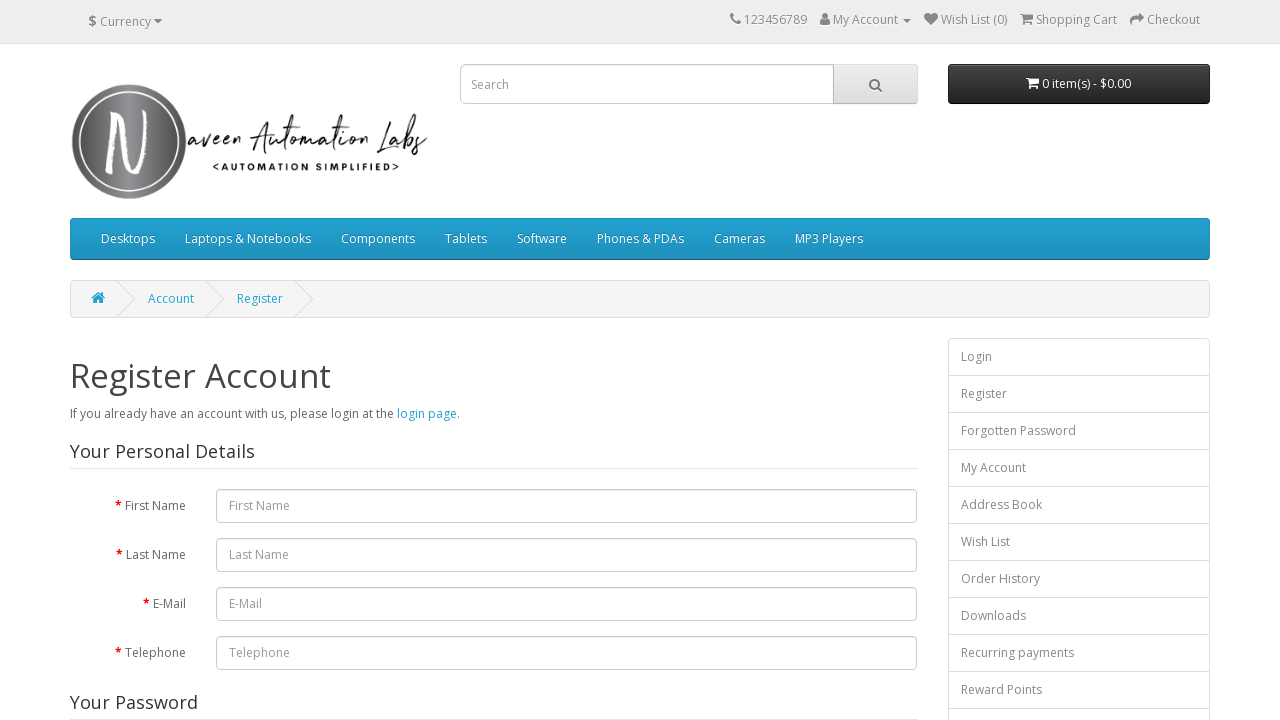

Filled first name field with 'Kate' on #input-firstname
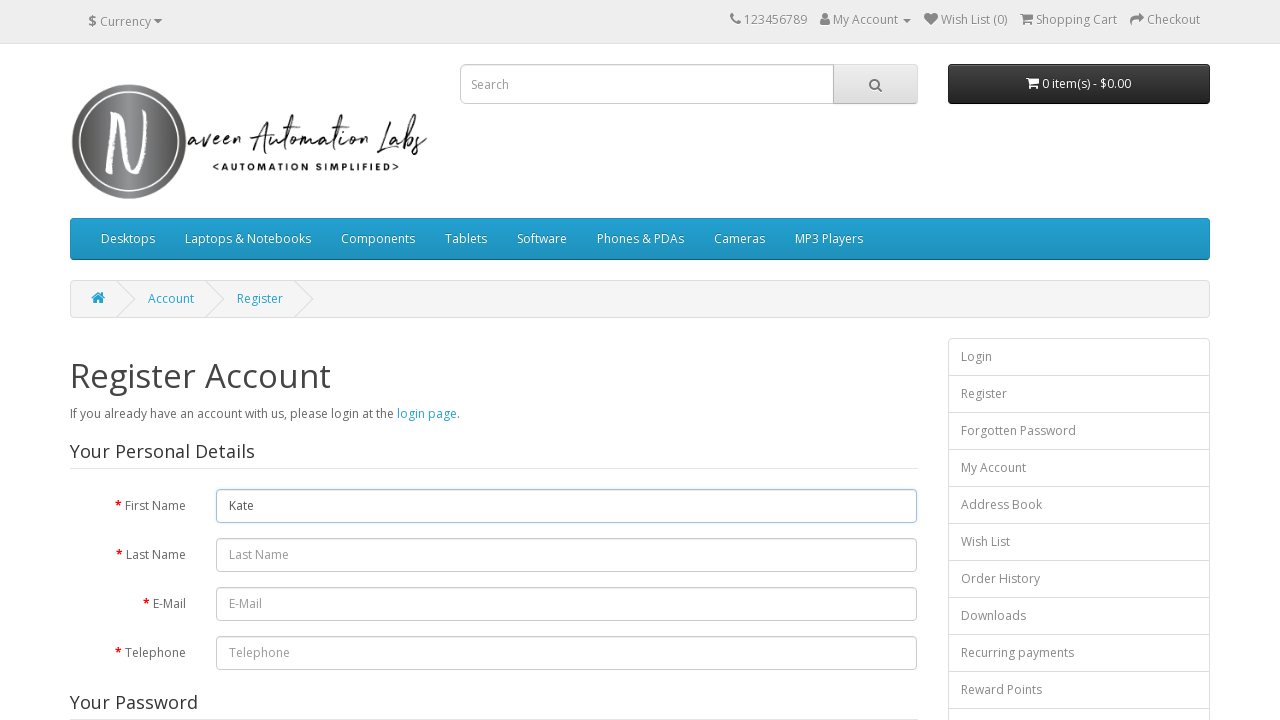

Filled last name field with 'Lennert' on #input-lastname
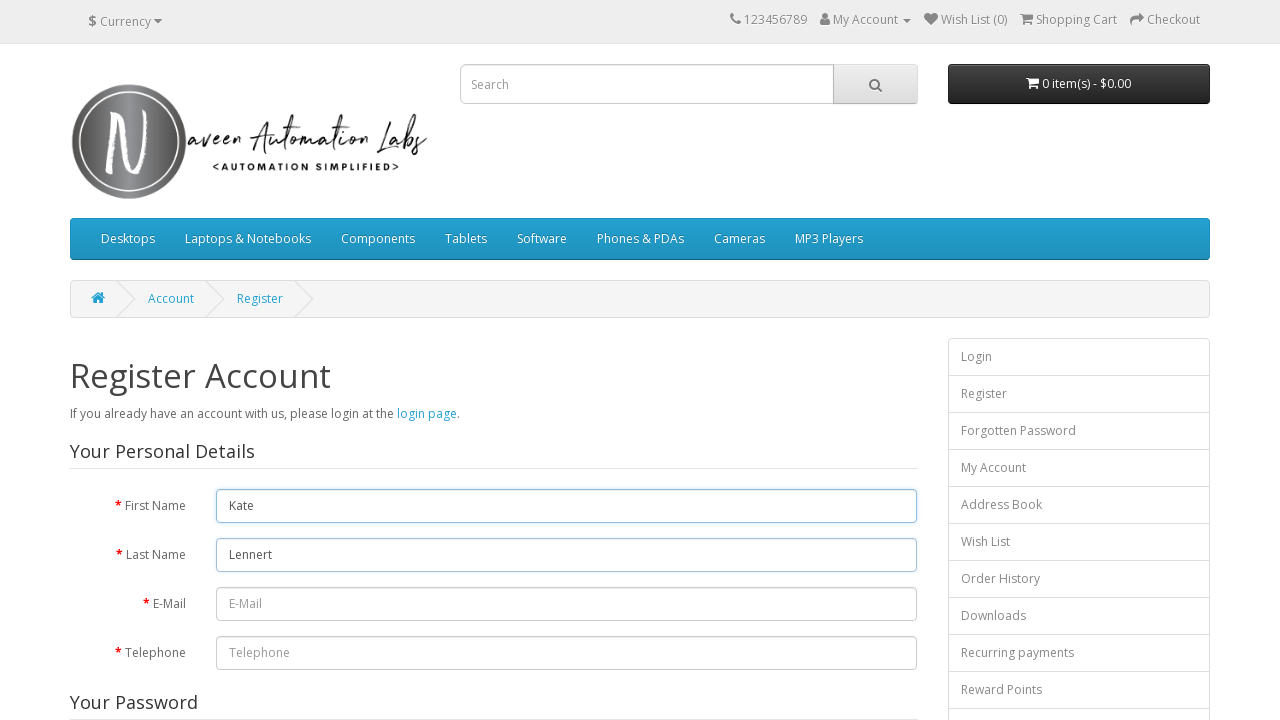

Verified logo is visible
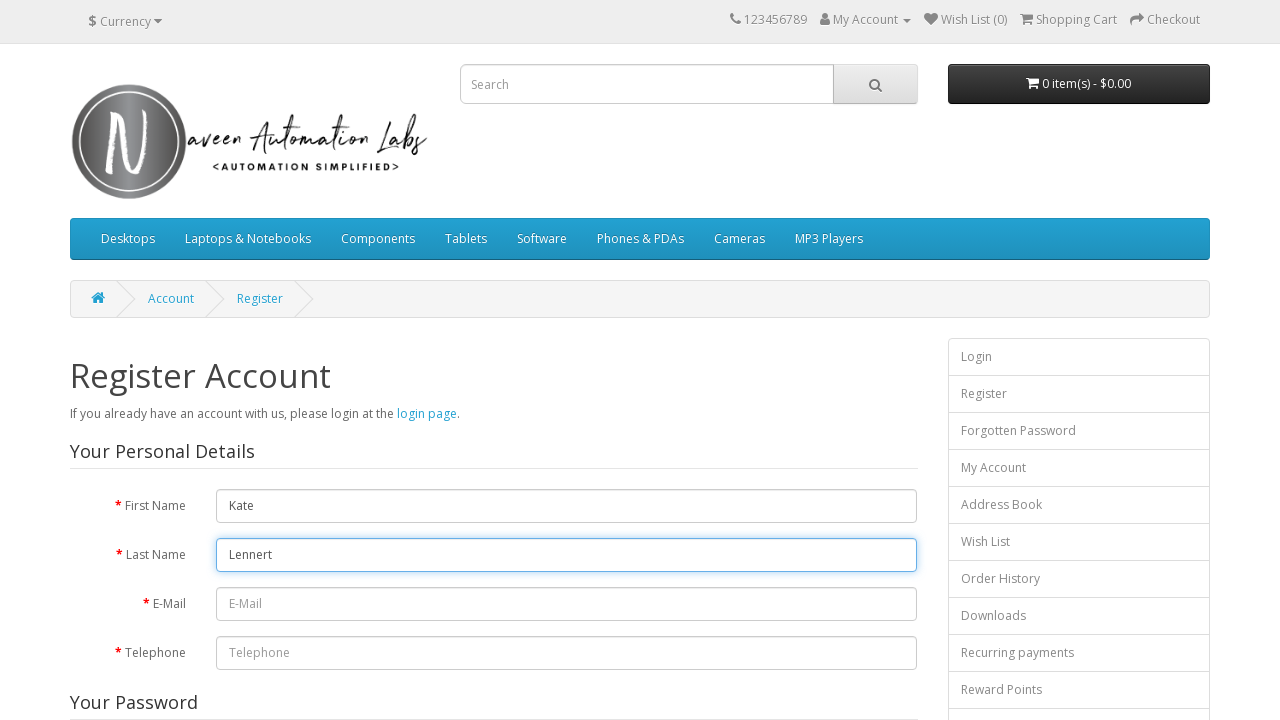

Verified 'Register Account' header is enabled
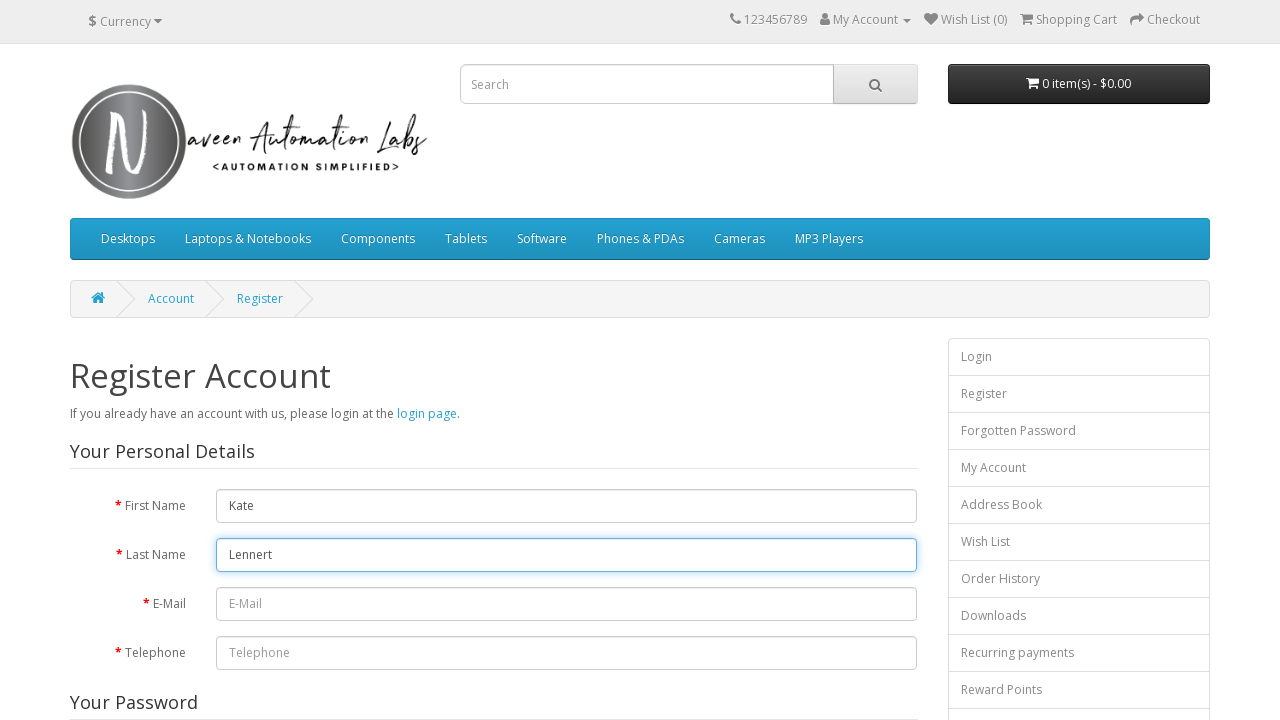

Verified Continue button is enabled
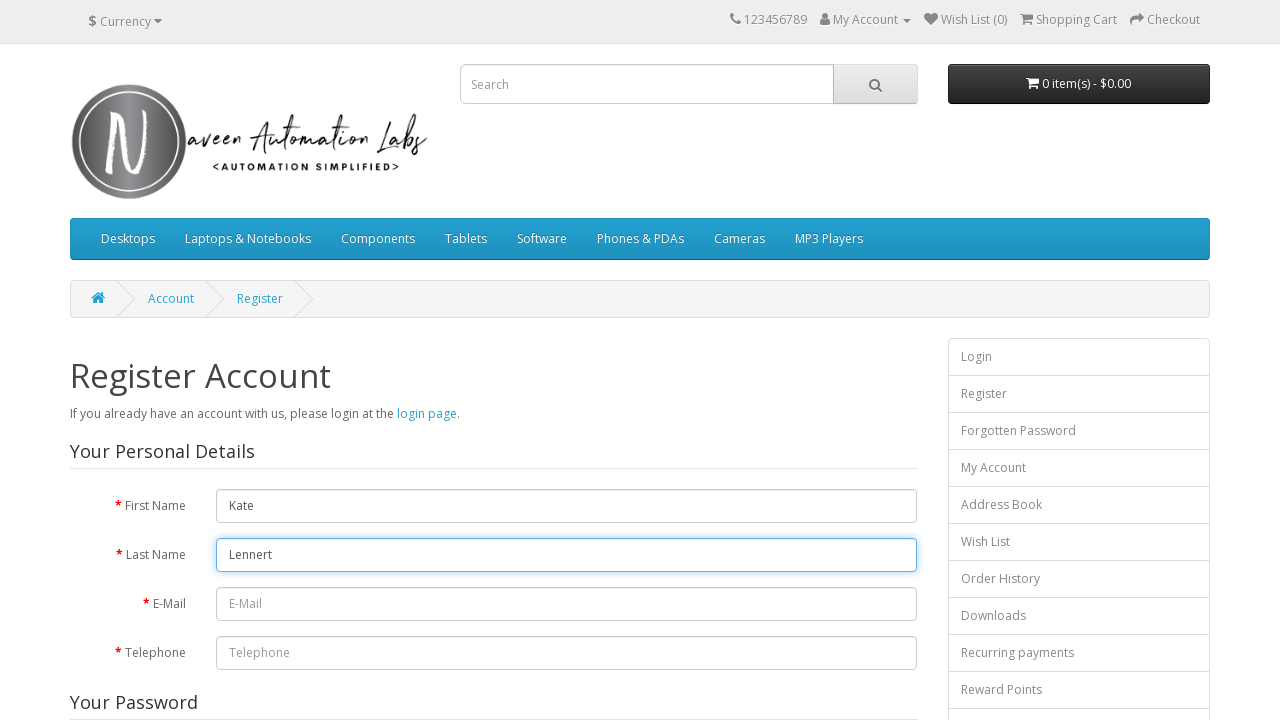

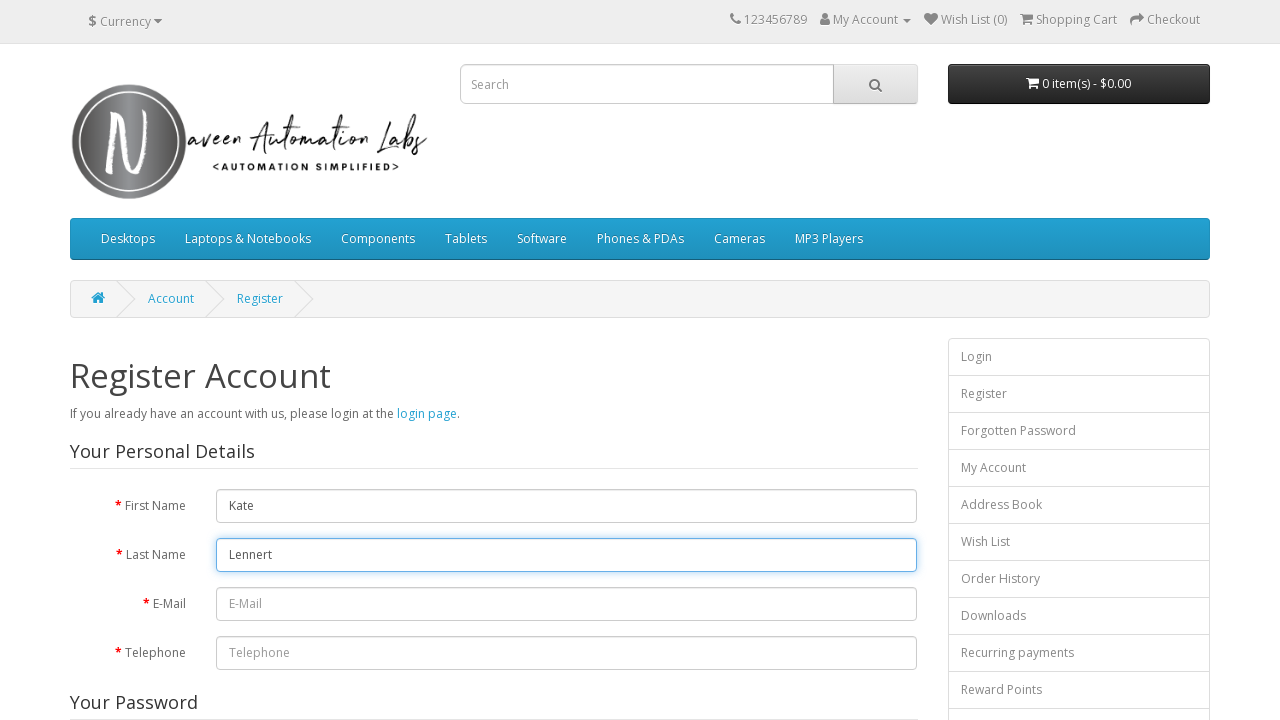